Tests JavaScript alert handling by clicking a button that triggers an alert, accepting the alert, and verifying the result message is displayed

Starting URL: https://the-internet.herokuapp.com/javascript_alerts

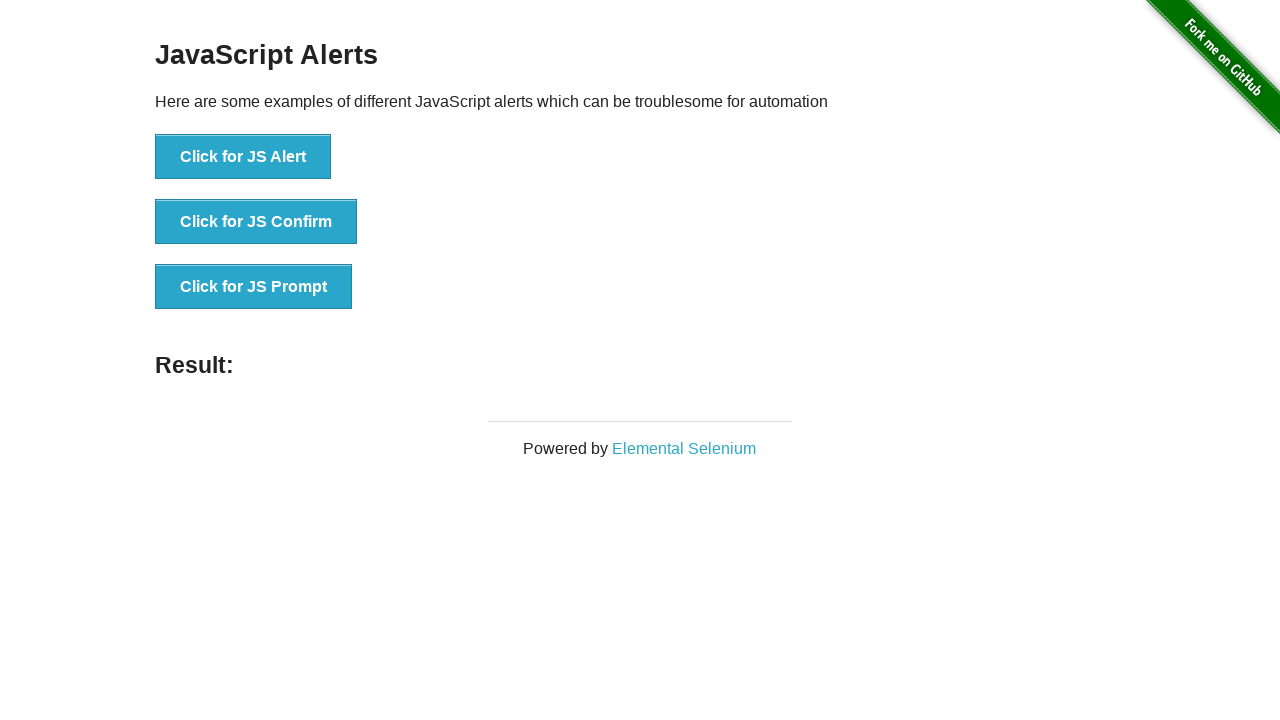

Clicked button to trigger JavaScript alert at (243, 157) on xpath=//button[text()='Click for JS Alert']
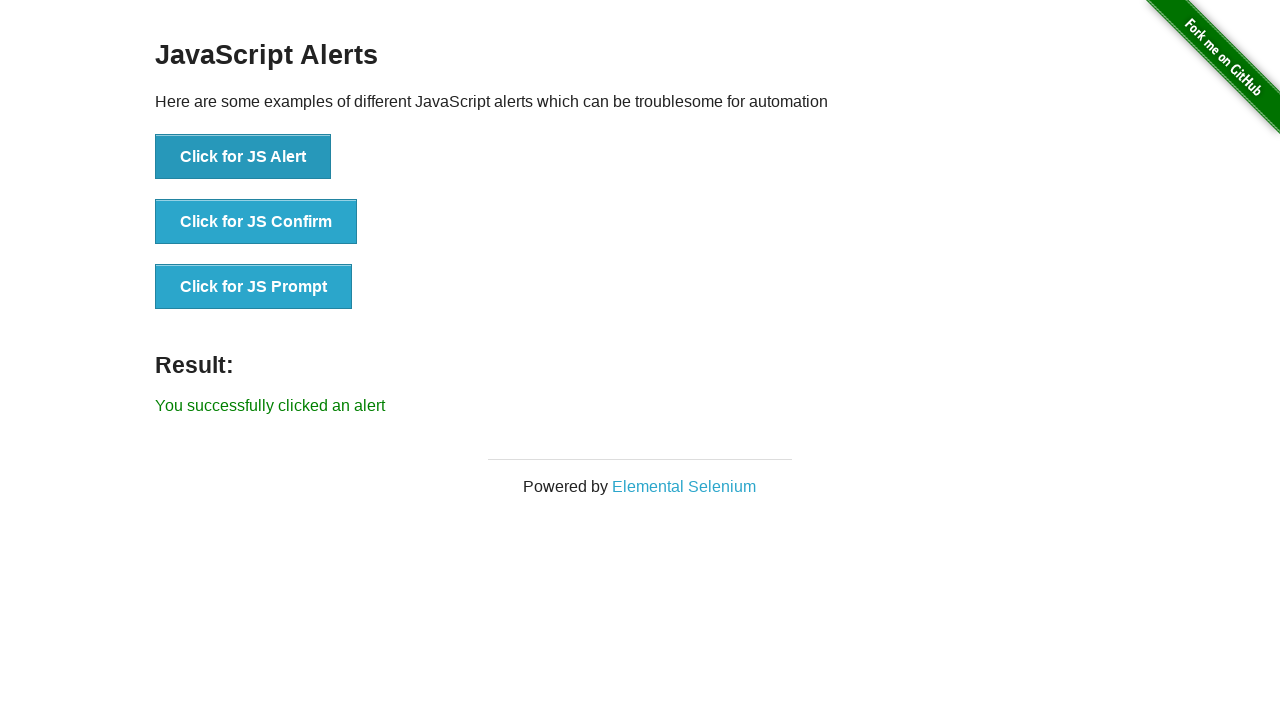

Registered dialog handler to accept alerts
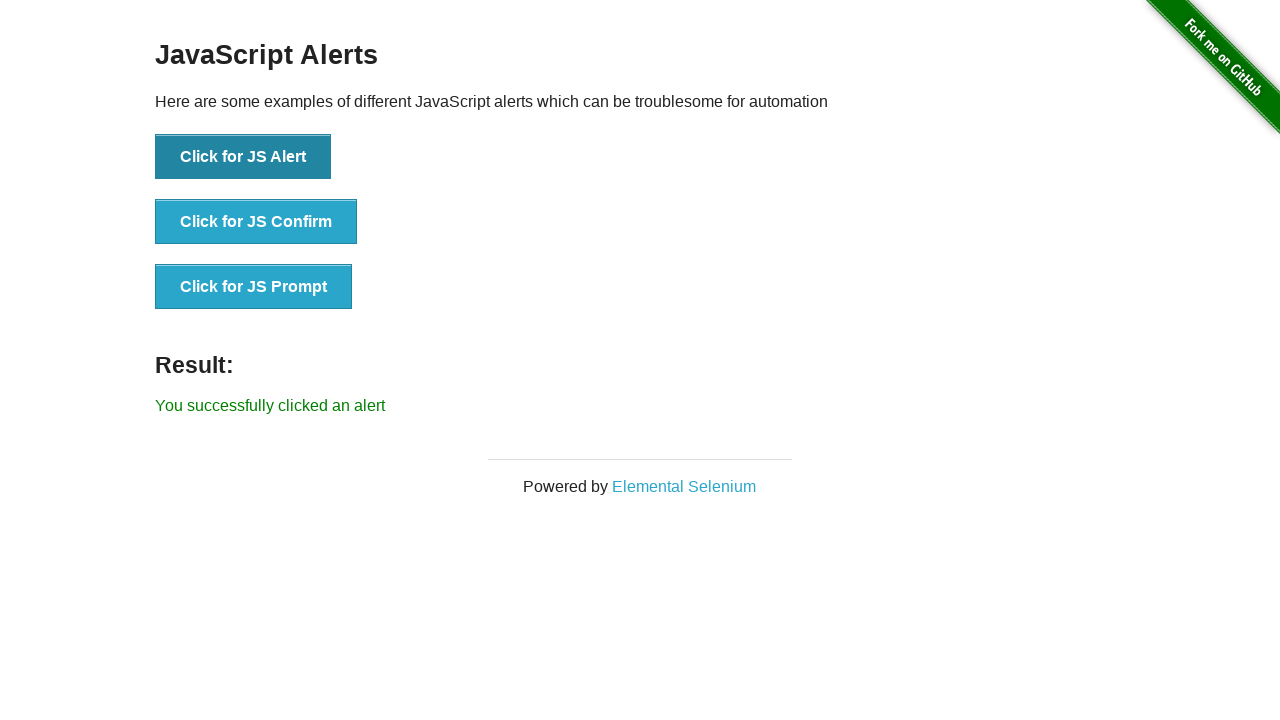

Waited 1 second for alert handling
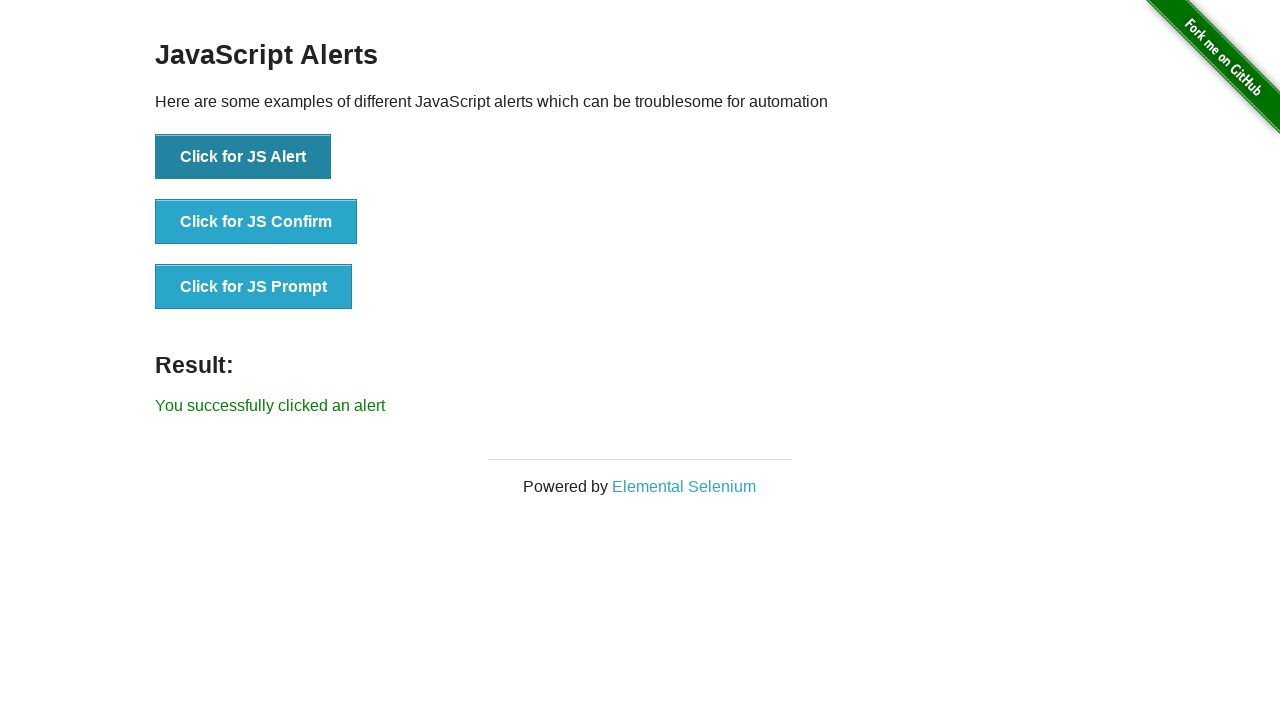

Clicked button again to trigger and handle JavaScript alert at (243, 157) on xpath=//button[text()='Click for JS Alert']
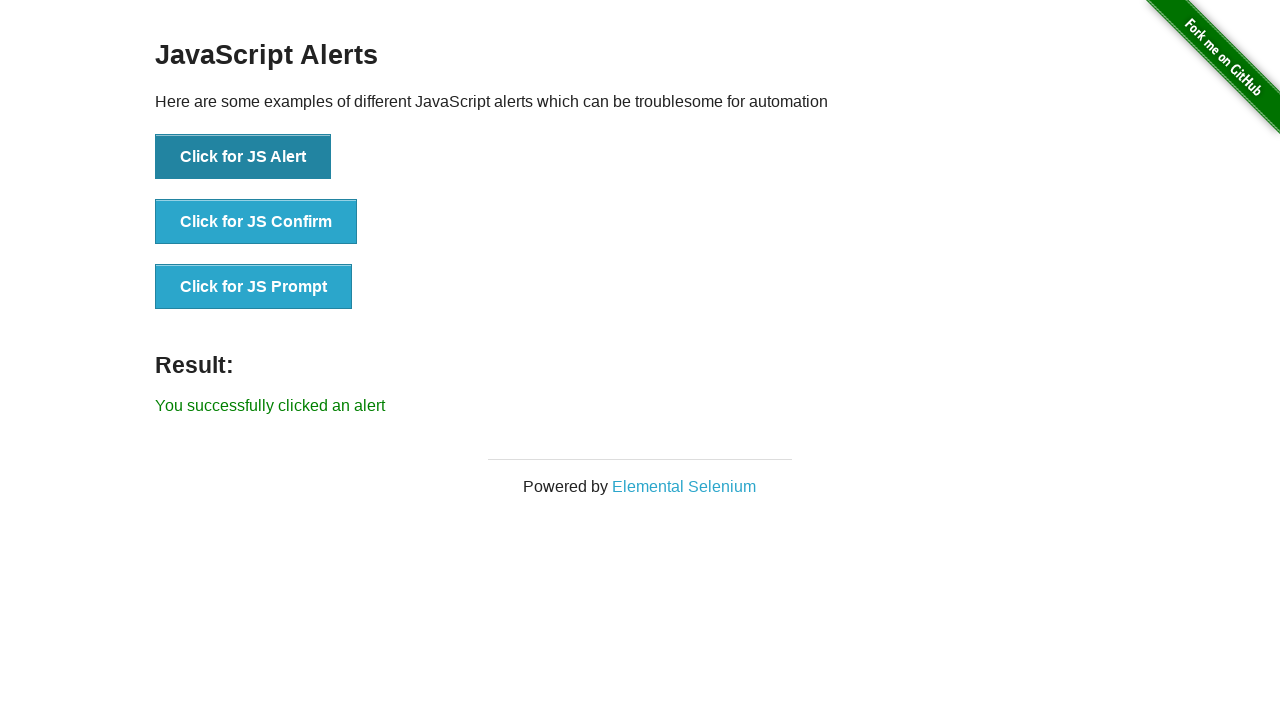

Result message appeared after accepting alert
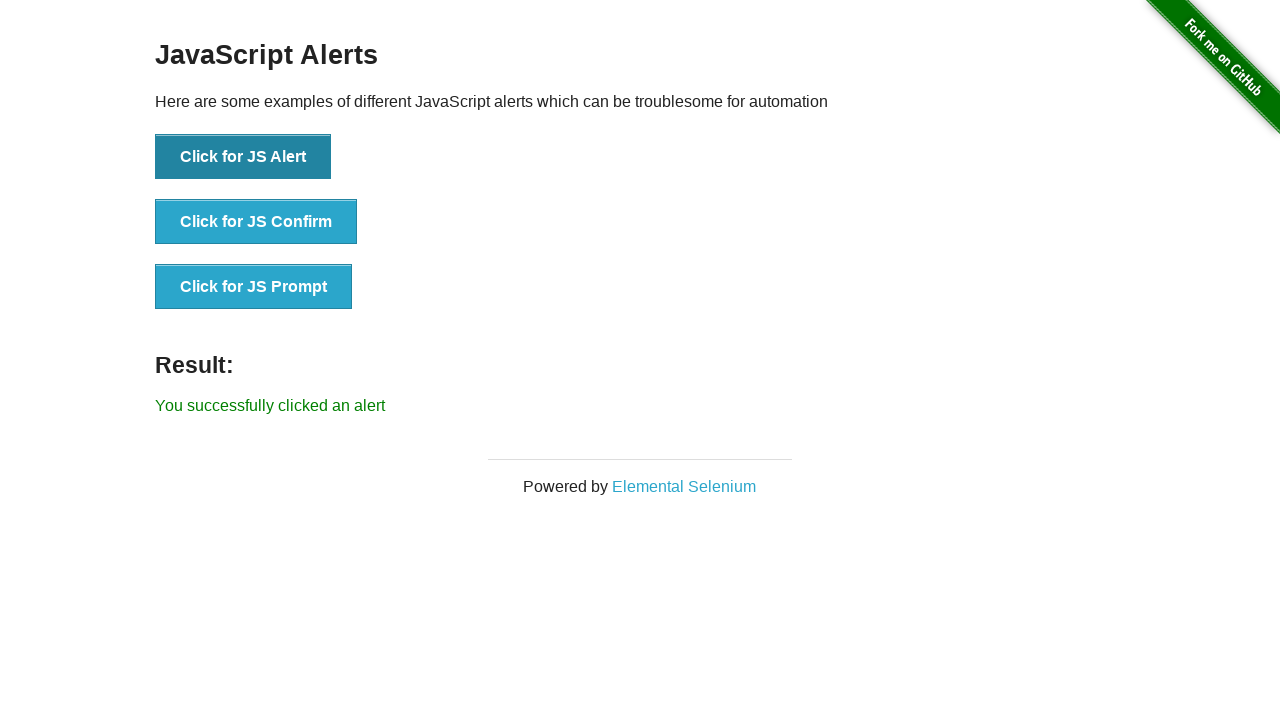

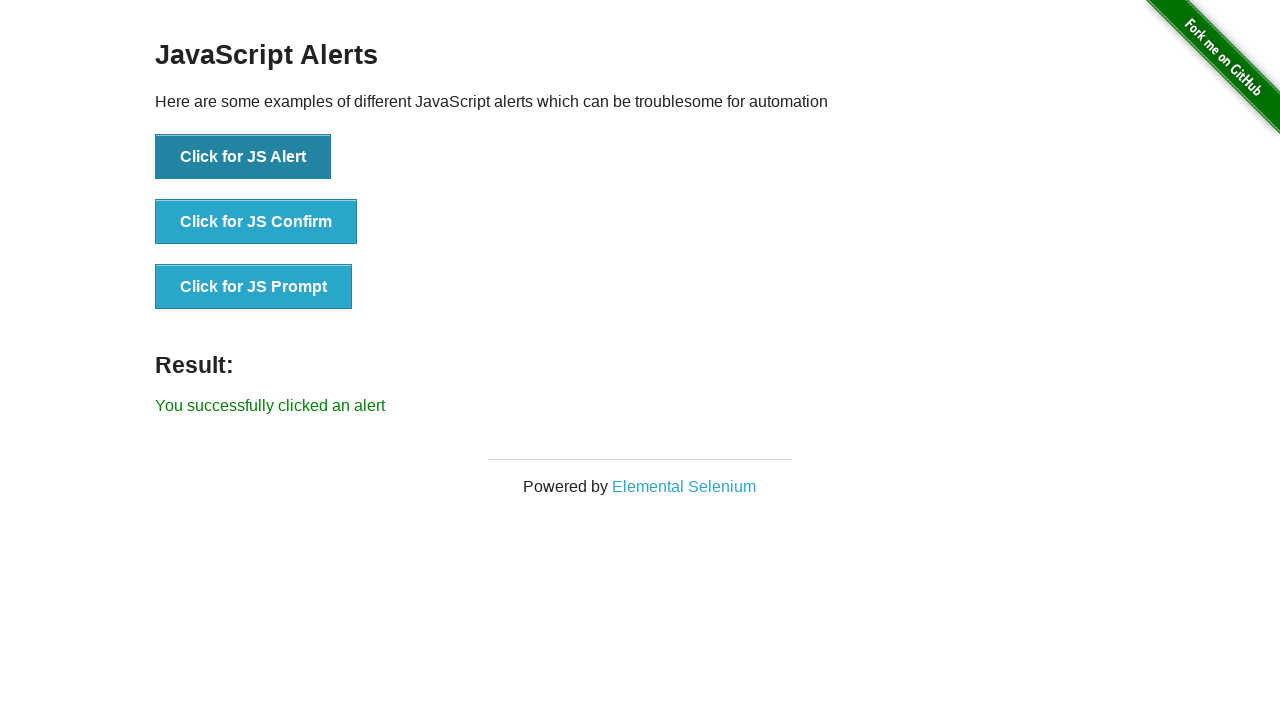